Navigates to Y Combinator website and verifies that the page title is correct

Starting URL: https://www.ycombinator.com/

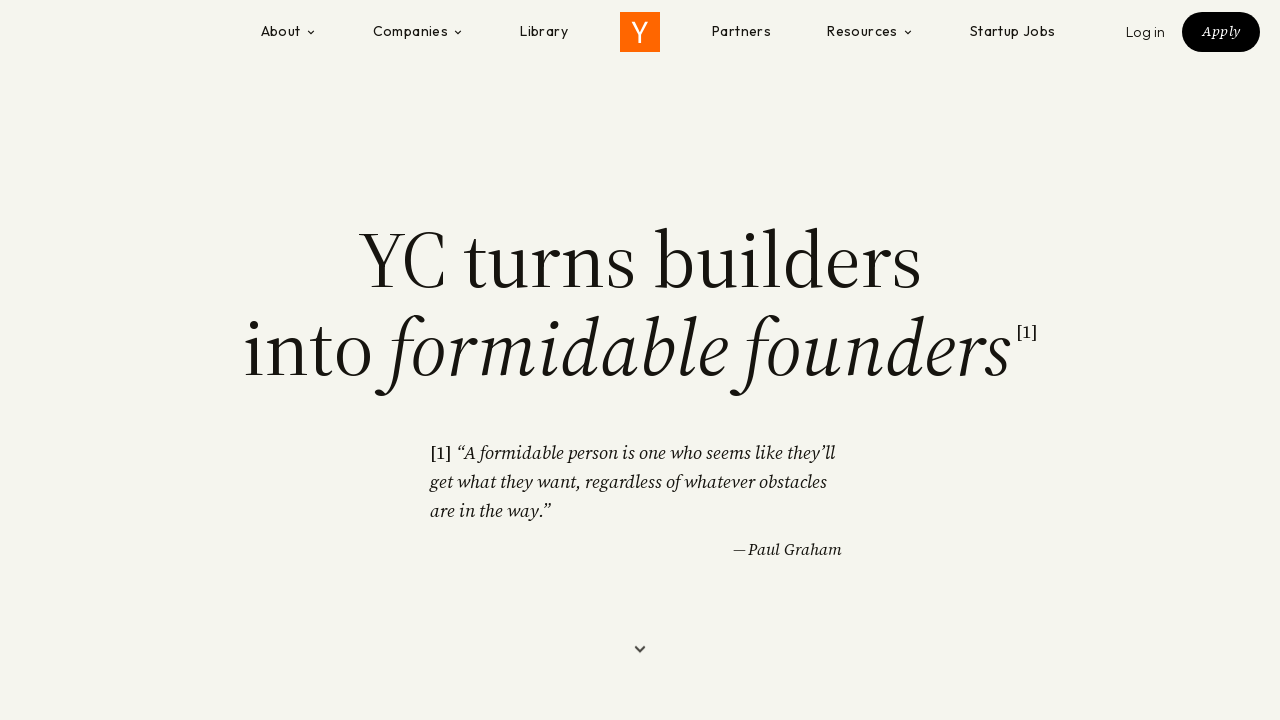

Navigated to Y Combinator website
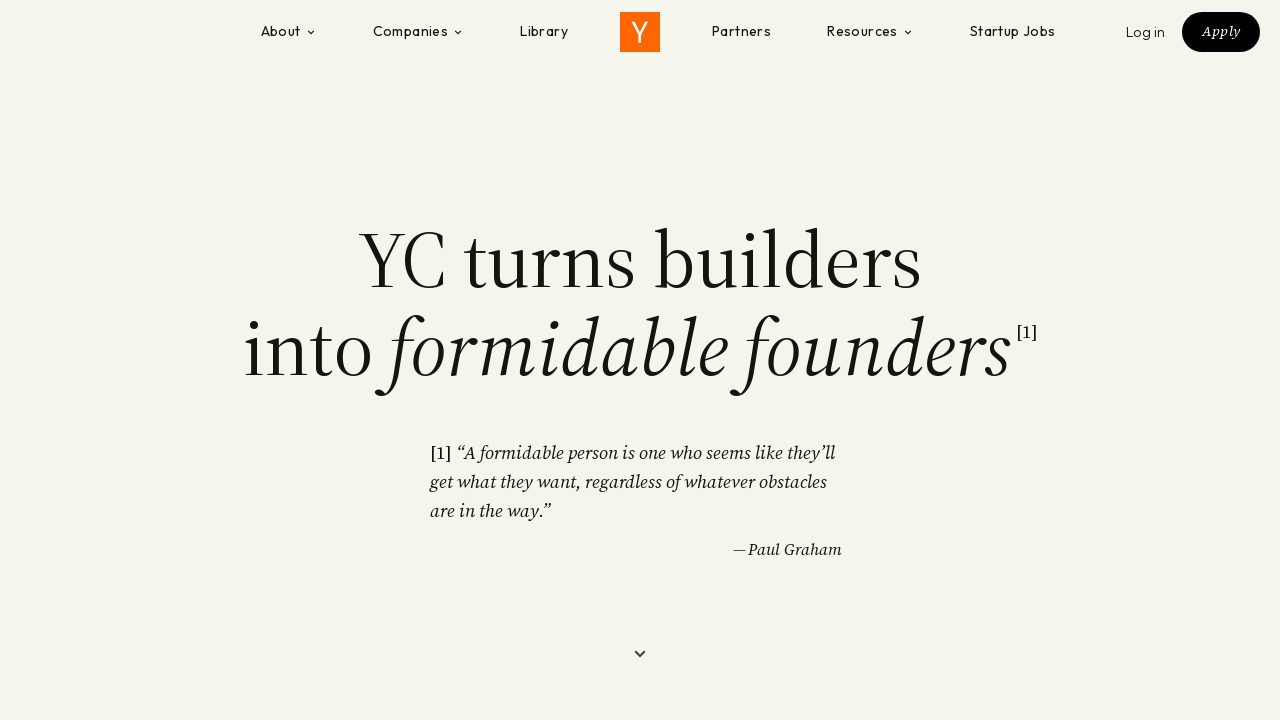

Verified that page title is 'Y Combinator'
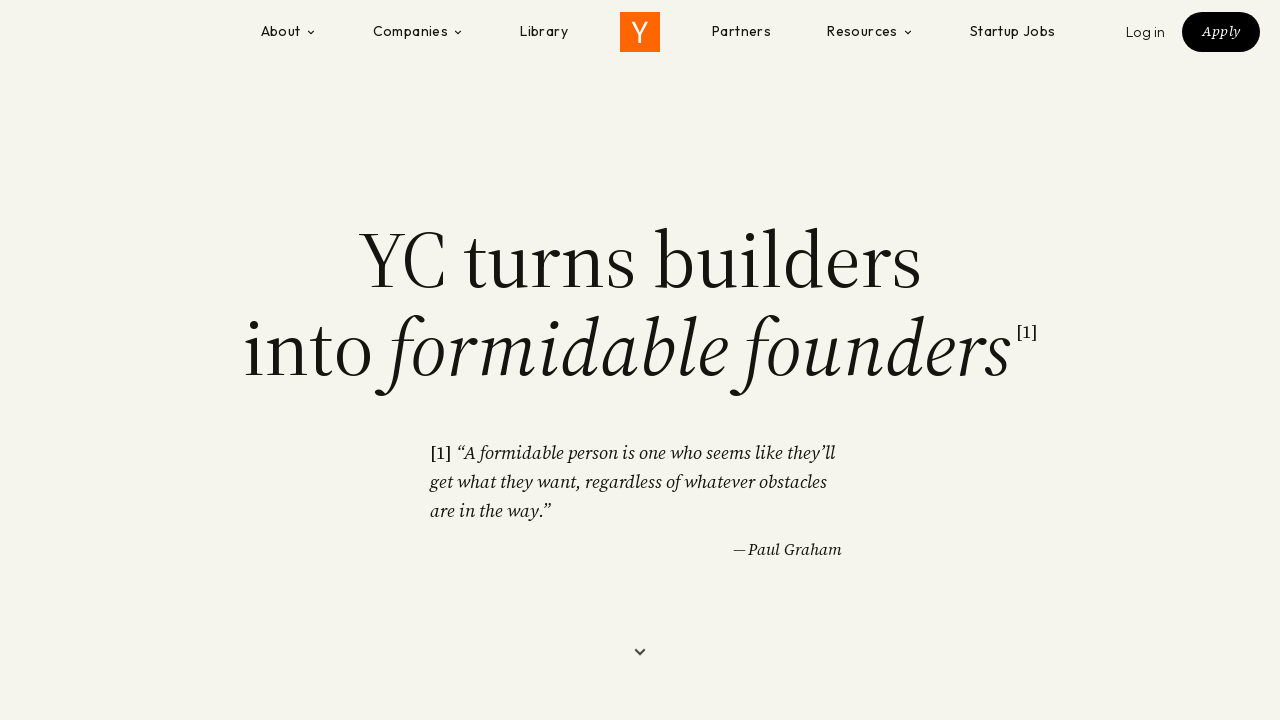

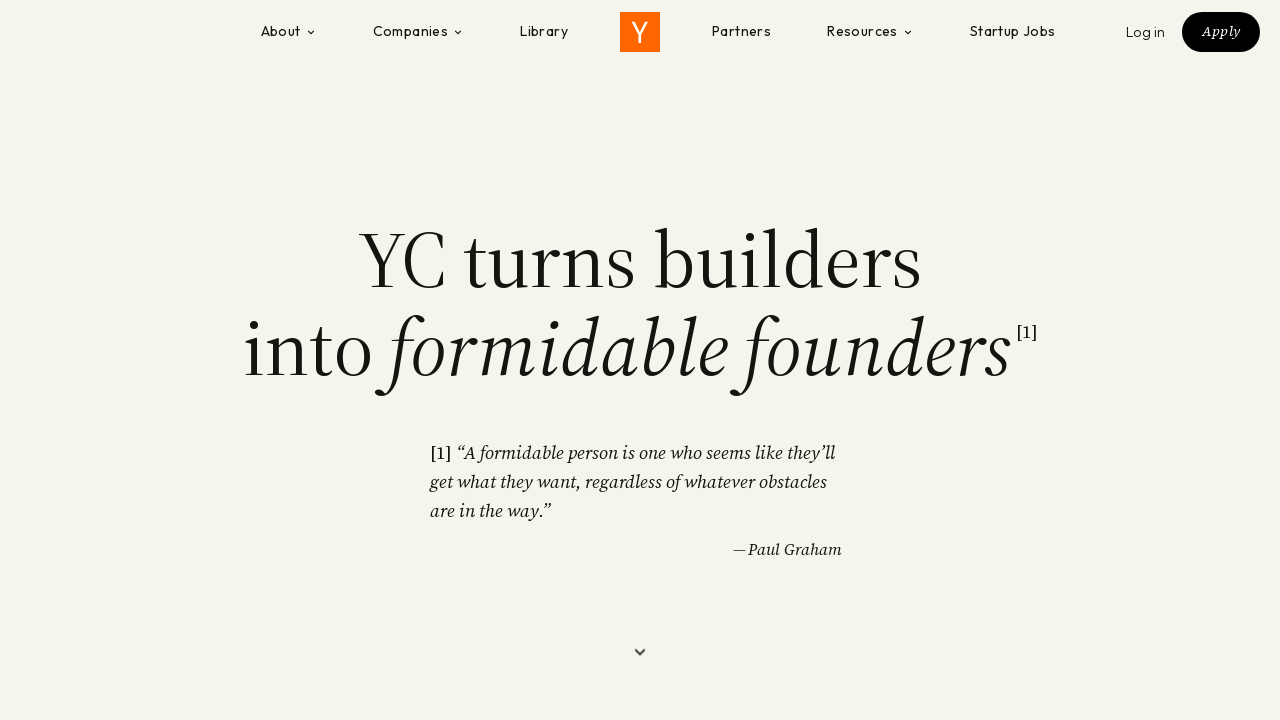